Tests the Text Box form by filling in name and email fields, submitting, and verifying the output

Starting URL: https://demoqa.com

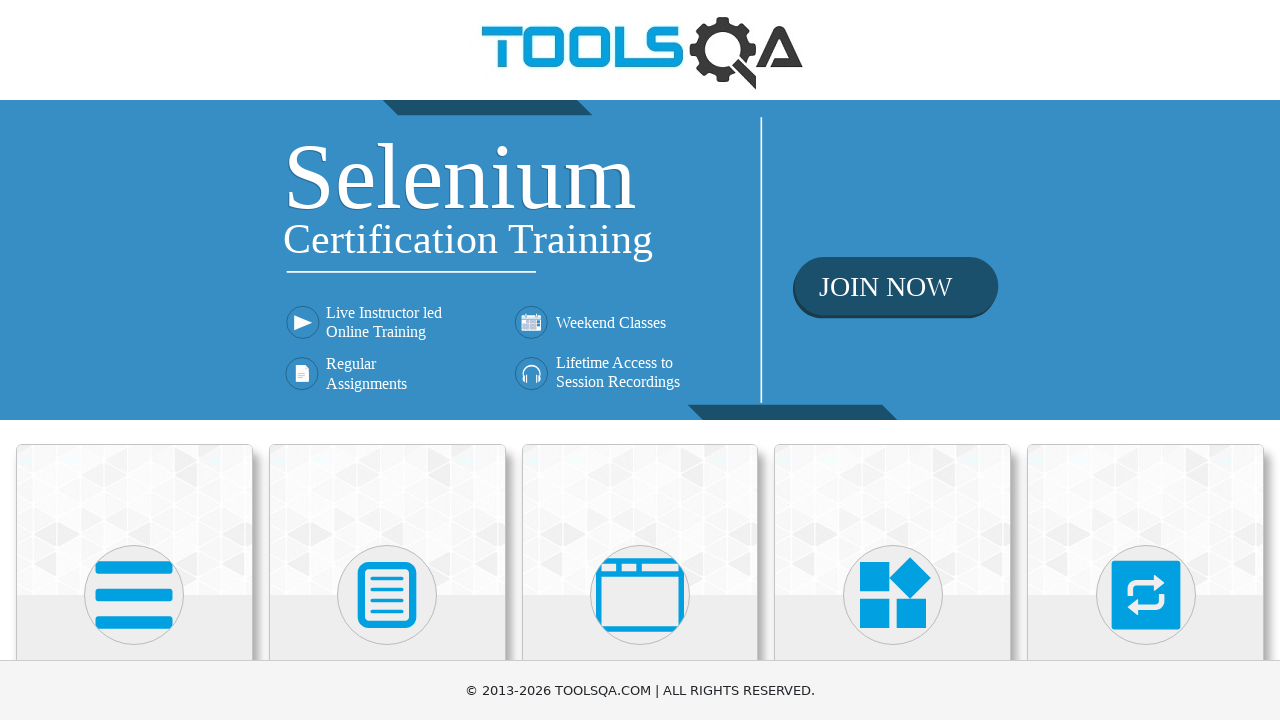

Clicked on Elements card at (134, 520) on (//div[@class='card-up'])[1]
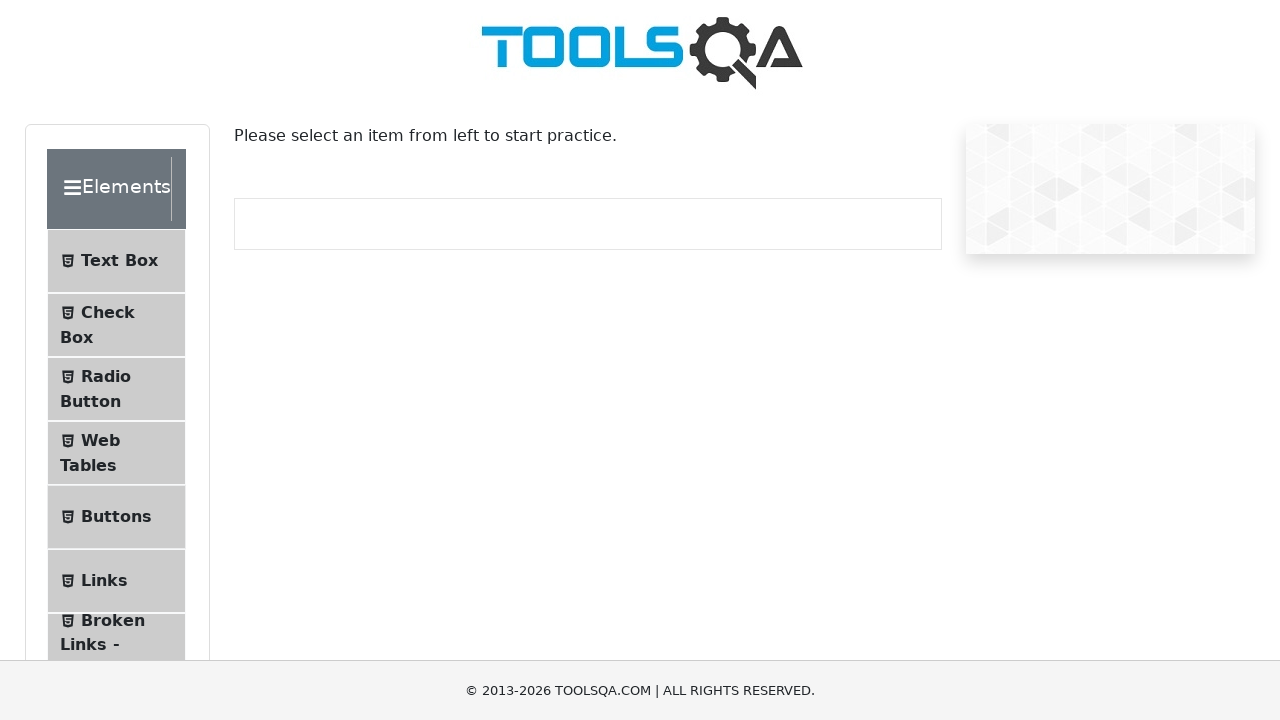

Clicked on Text Box menu item at (119, 261) on xpath=//span[contains(text(), 'Text Box')]
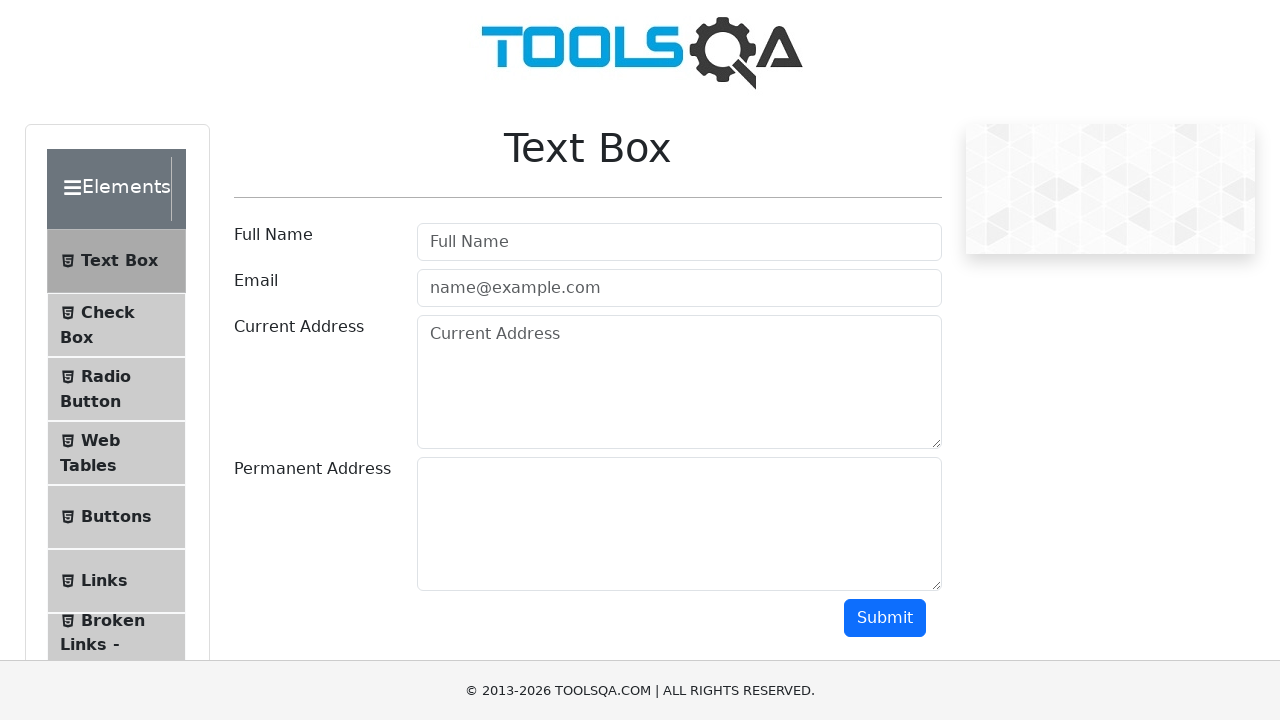

Filled in name field with 'Jane Dou' on #userName
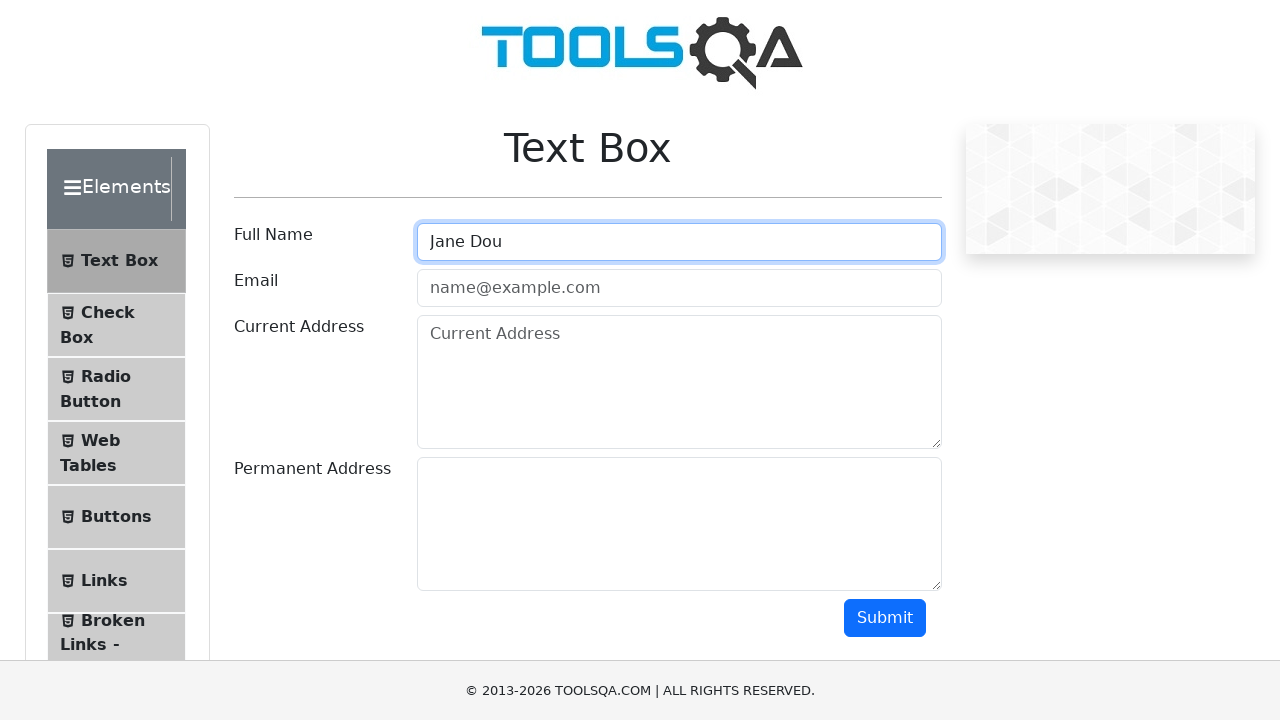

Filled in email field with 'example@example.com' on #userEmail
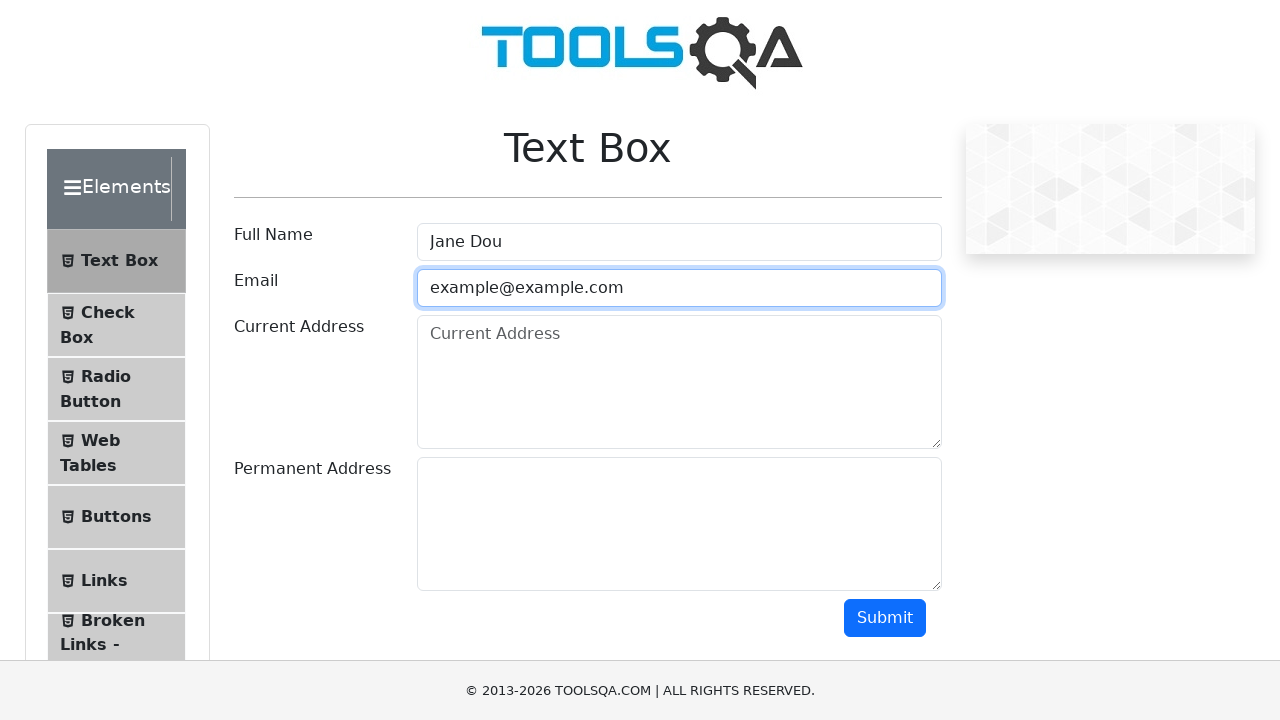

Scrolled submit button into view
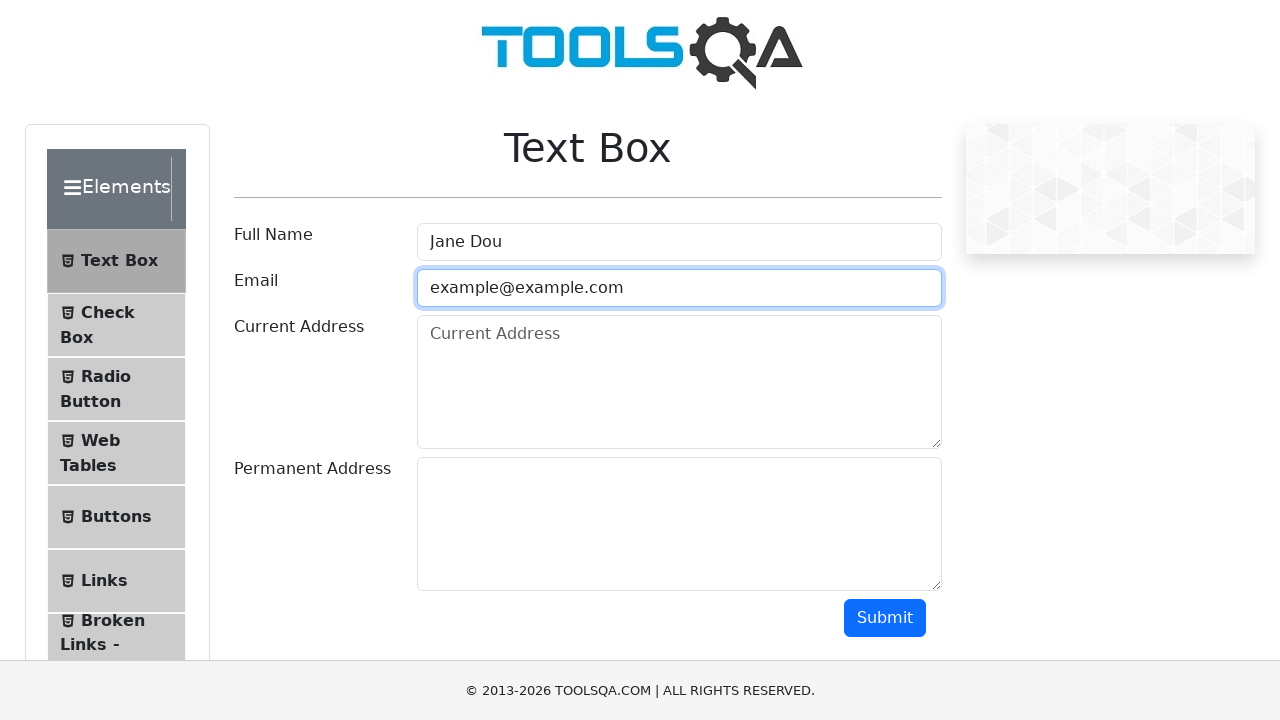

Clicked submit button at (885, 618) on #submit
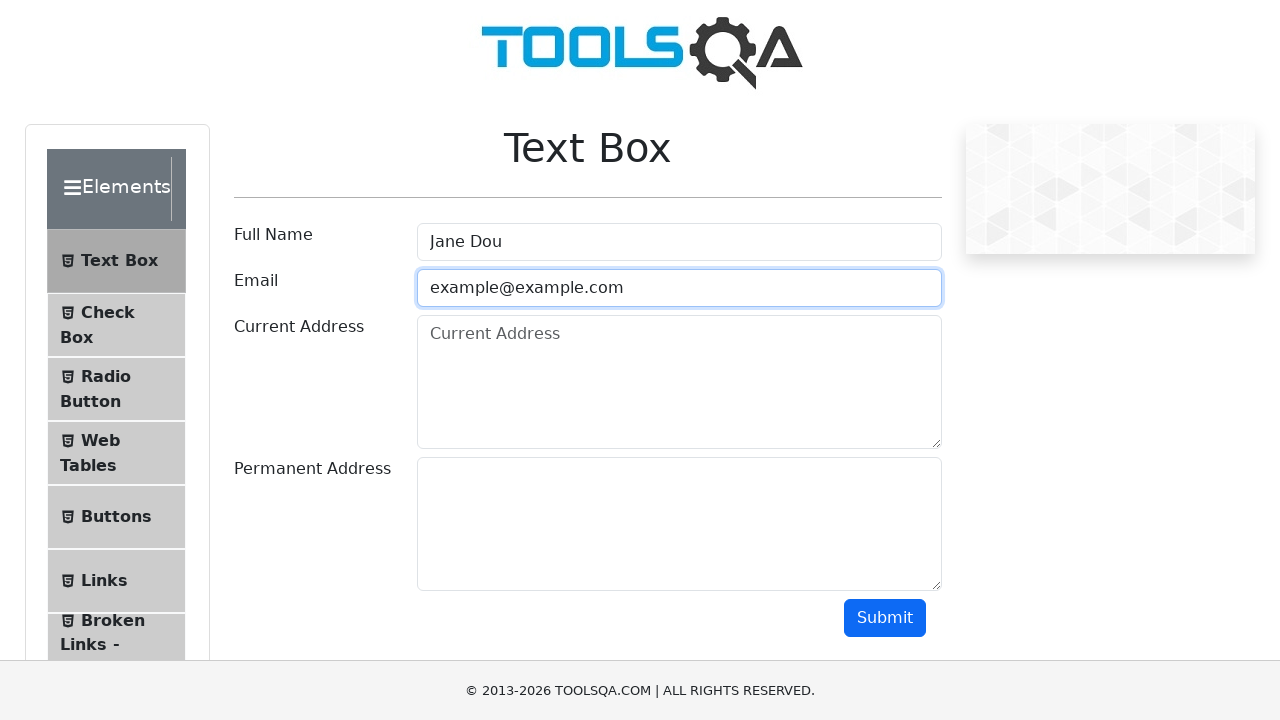

Verified output appeared with name field
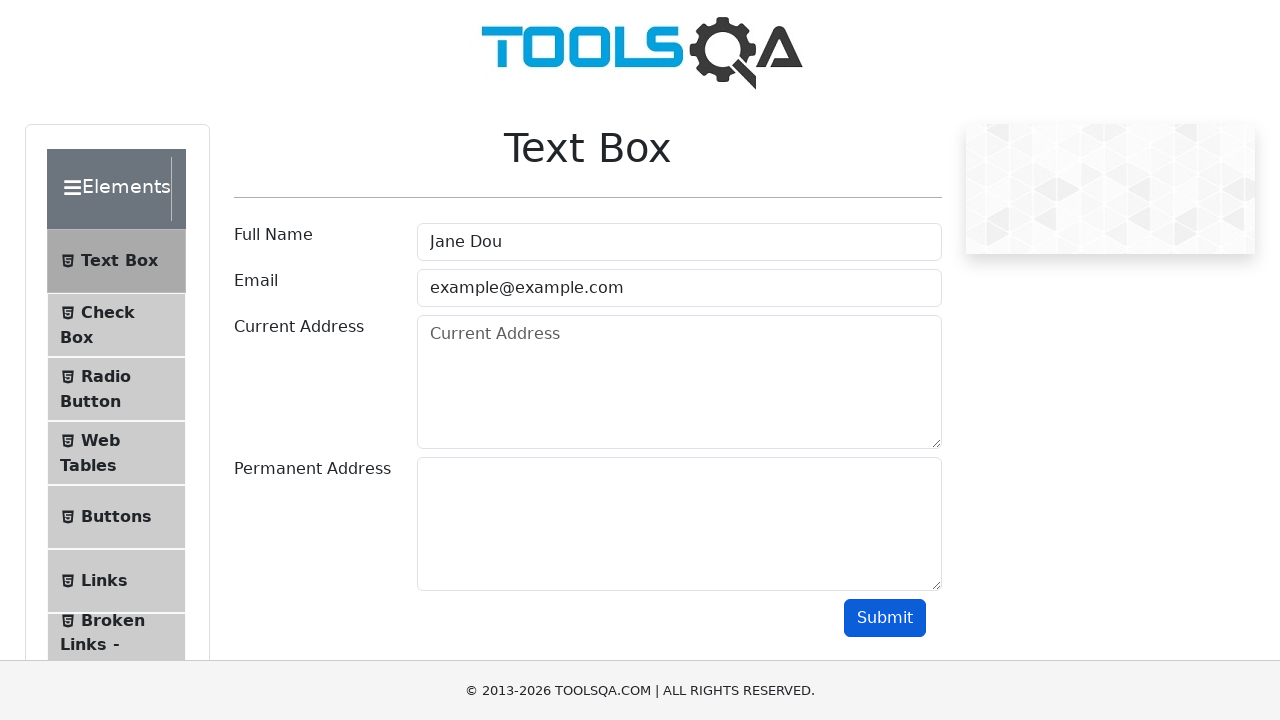

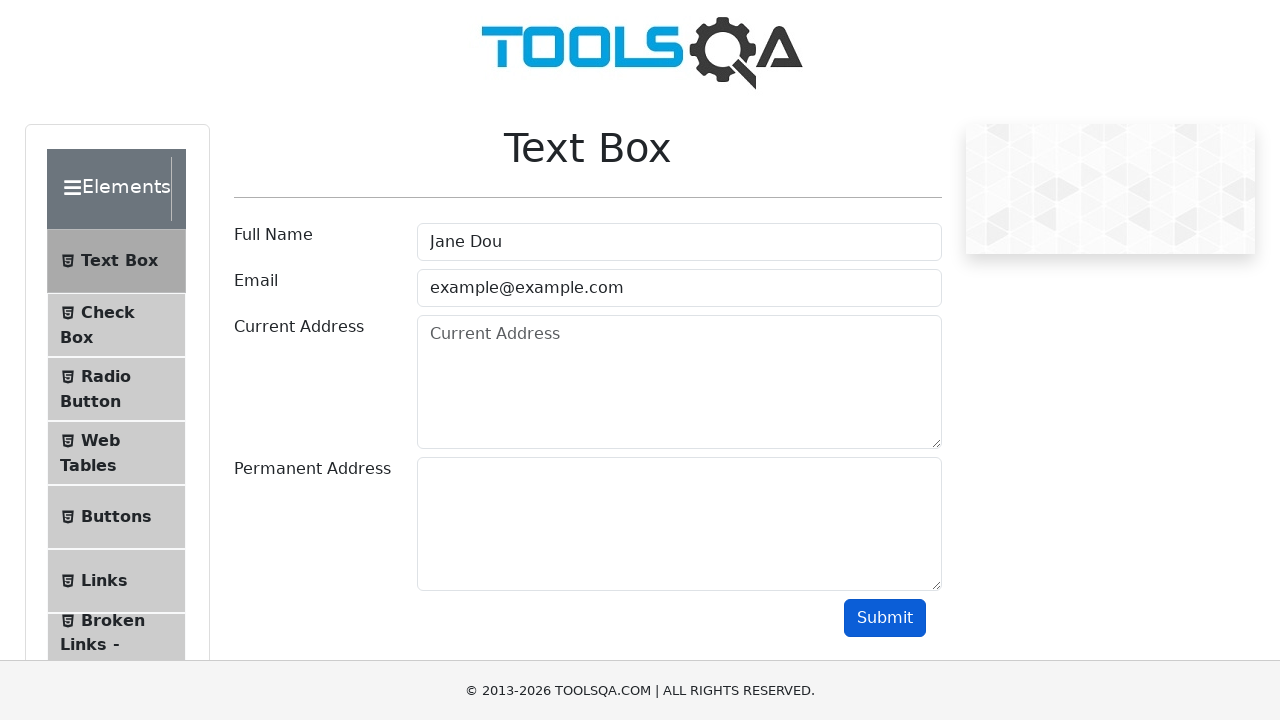